Tests the help center search functionality by entering a search term and submitting

Starting URL: https://help.hulu.com/

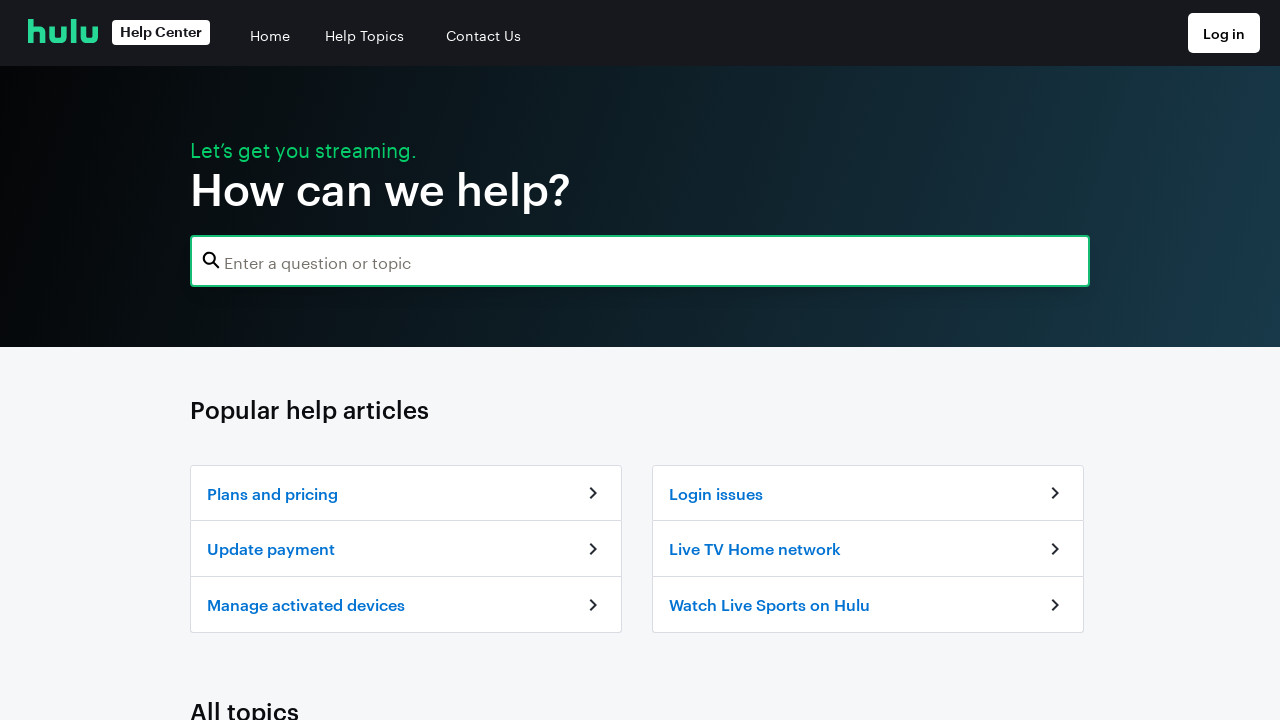

Filled search bar with 'payment' on .slds-input
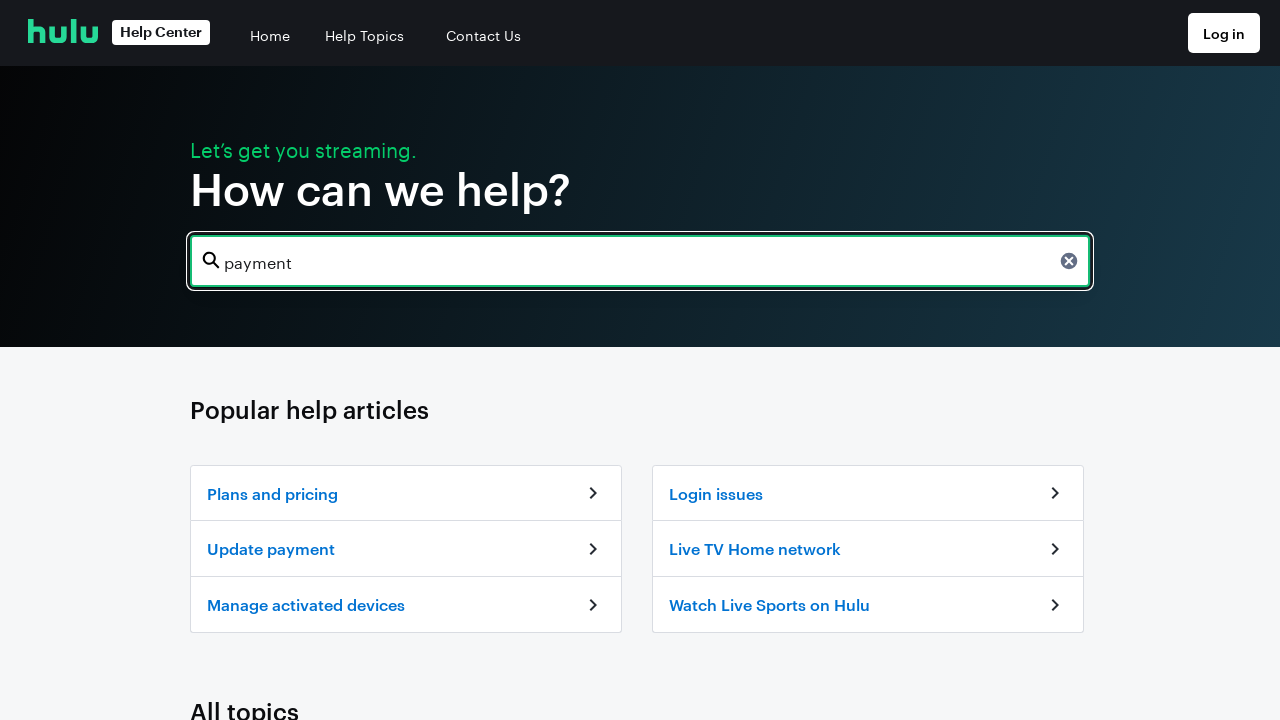

Pressed Enter to submit search query on .slds-input
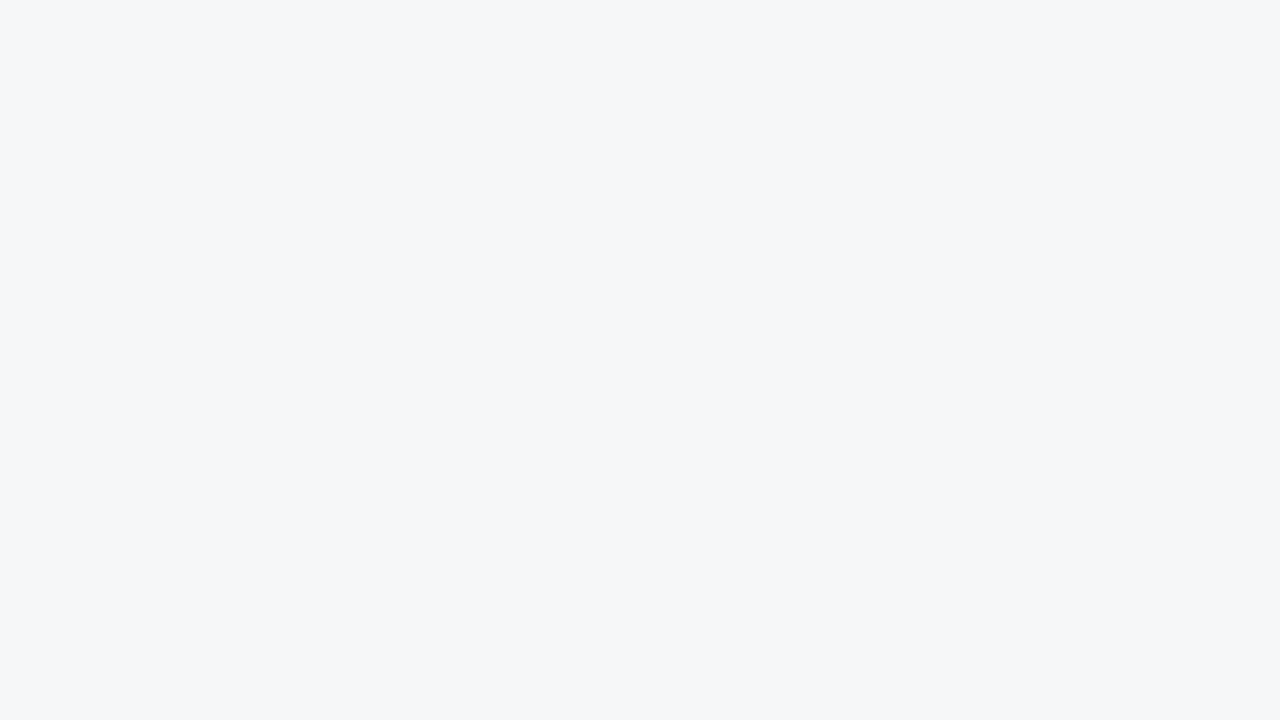

Waited for search results to load
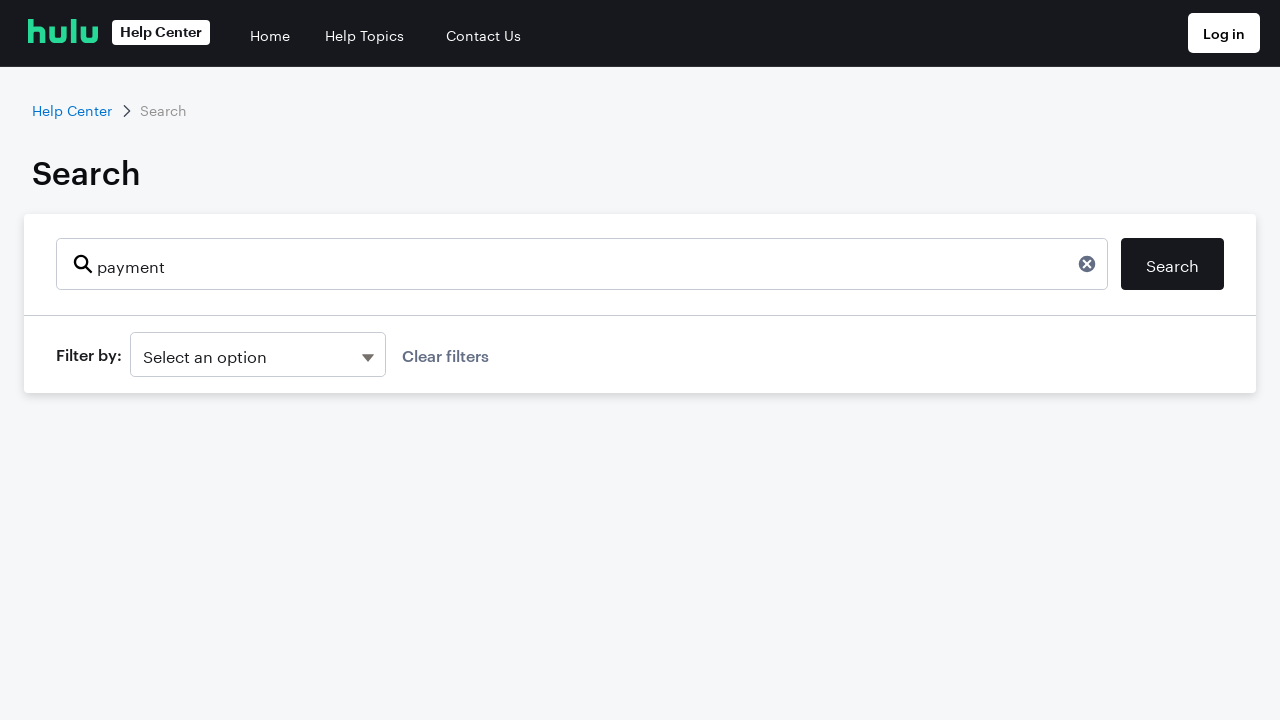

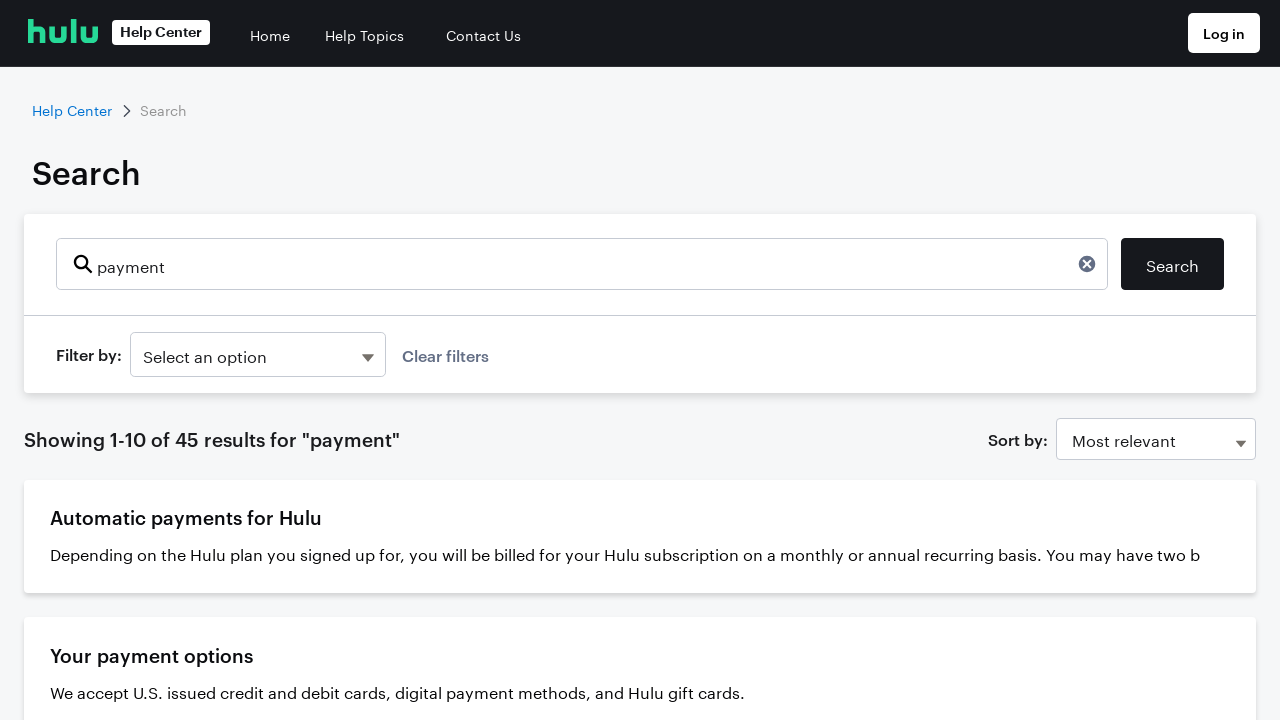